Tests a form submission by filling in first name, last name, and email fields, then submitting the form by pressing Enter.

Starting URL: http://secure-retreat-92358.herokuapp.com/

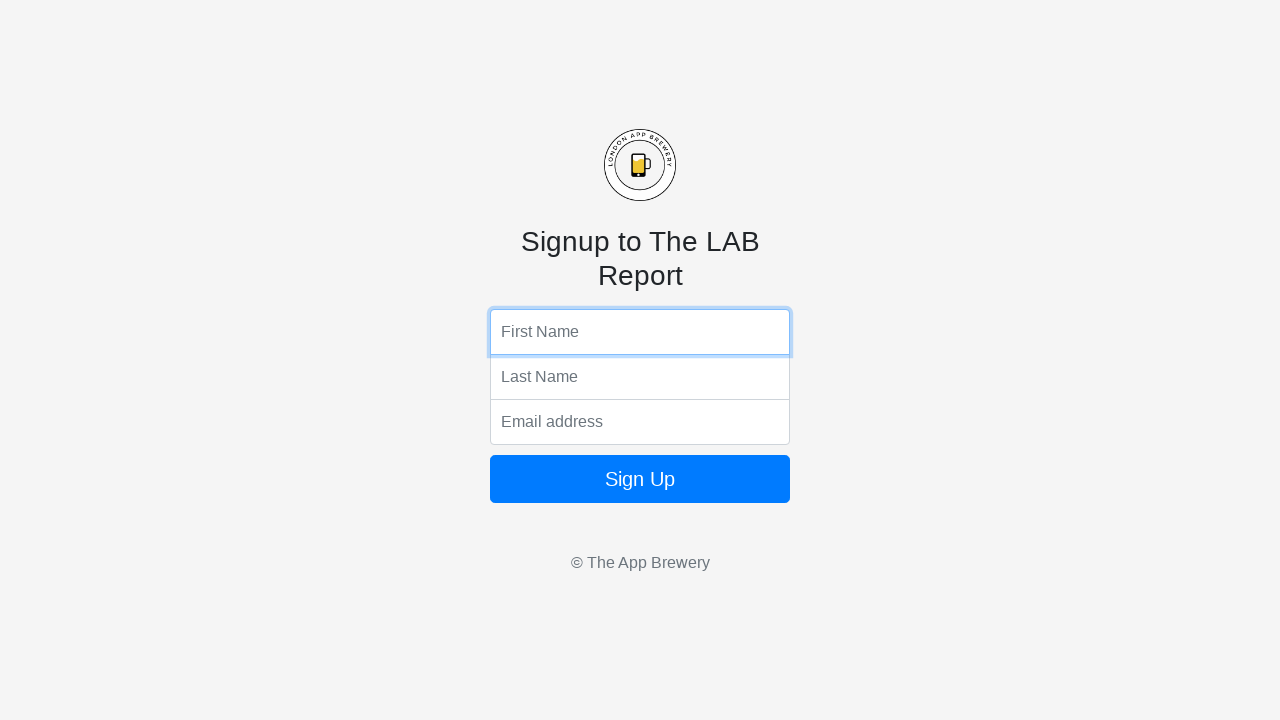

Filled first name field with 'boymennd' on input[name='fName']
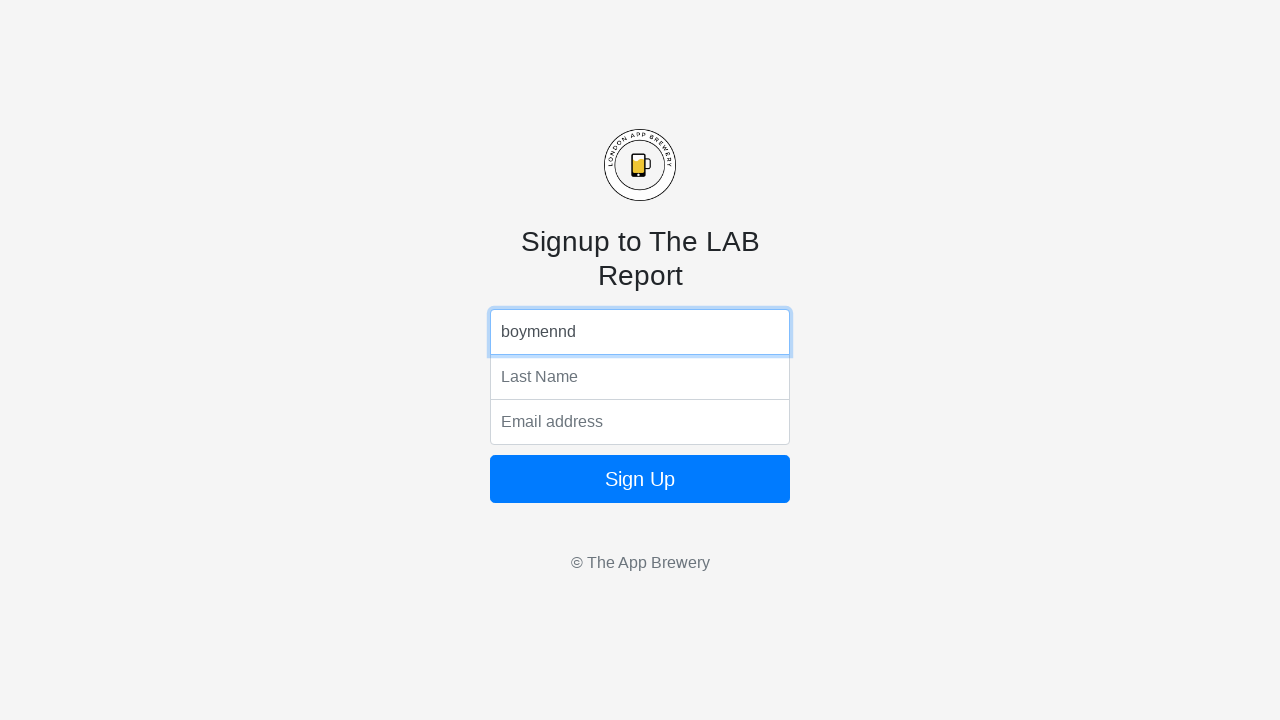

Filled last name field with 'congxp1996' on input[name='lName']
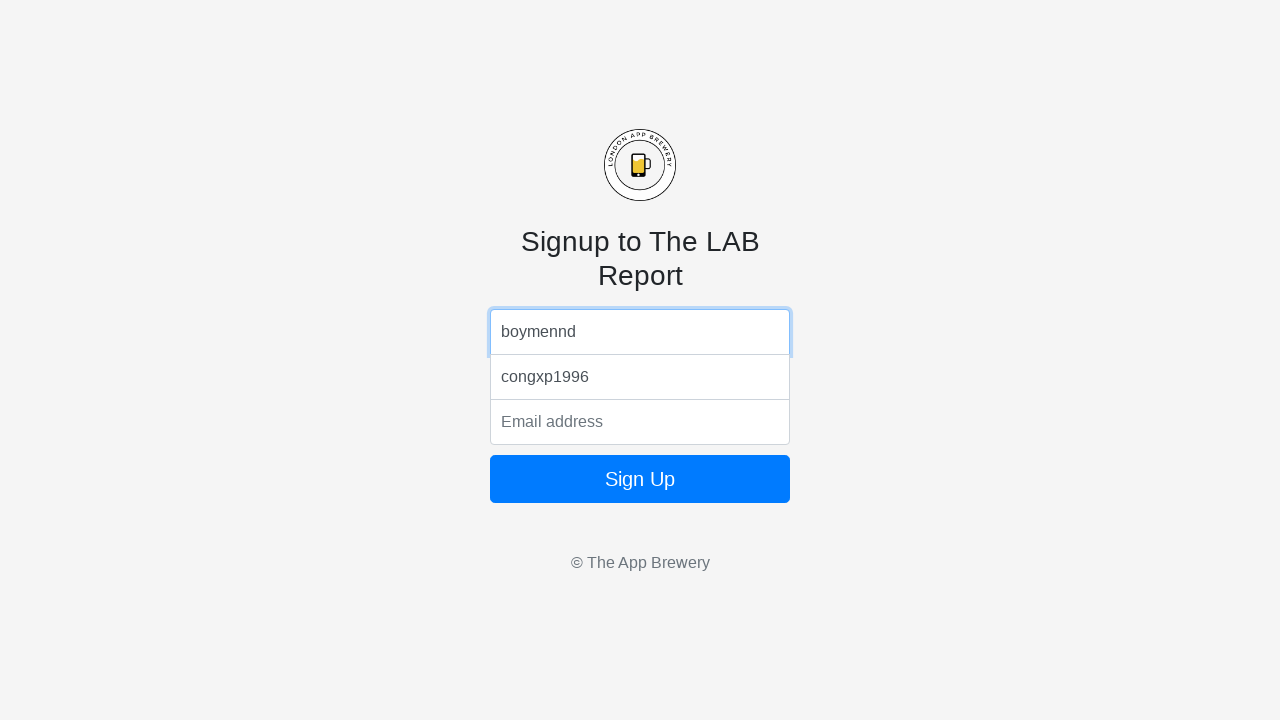

Filled email field with 'iobi1907@gmail.com' on input[name='email']
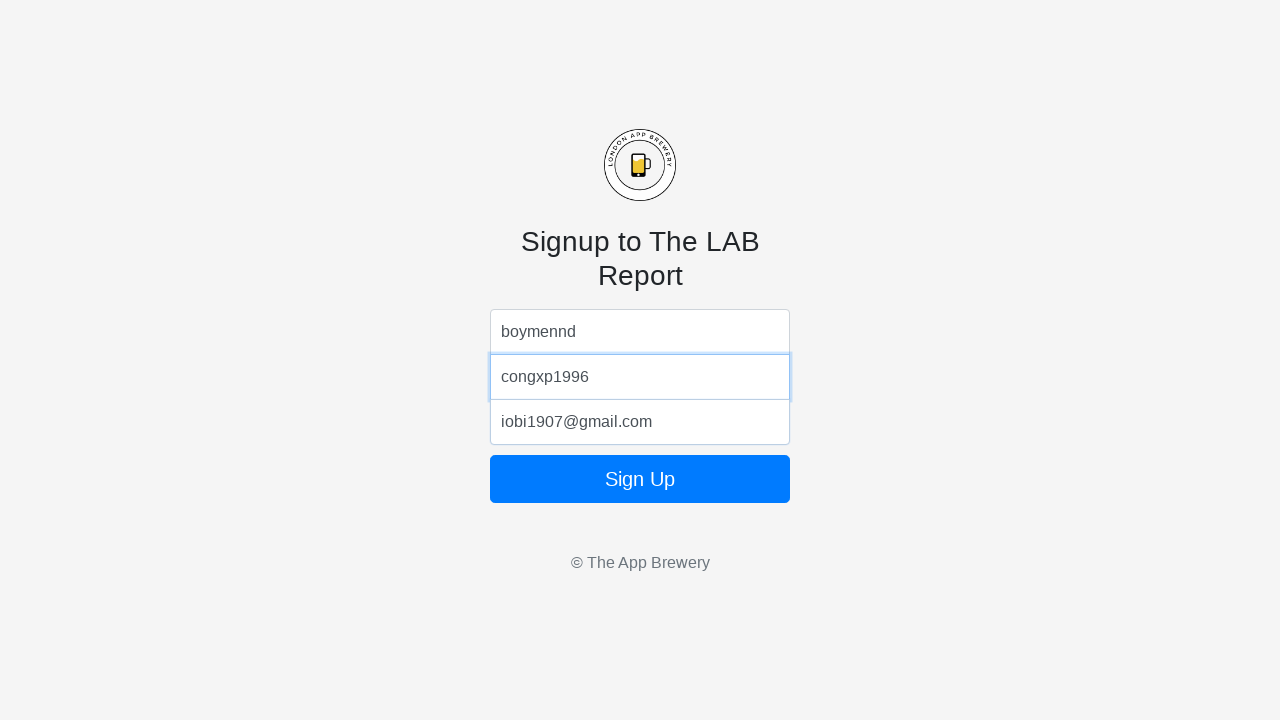

Submitted the form by pressing Enter on email field on input[name='email']
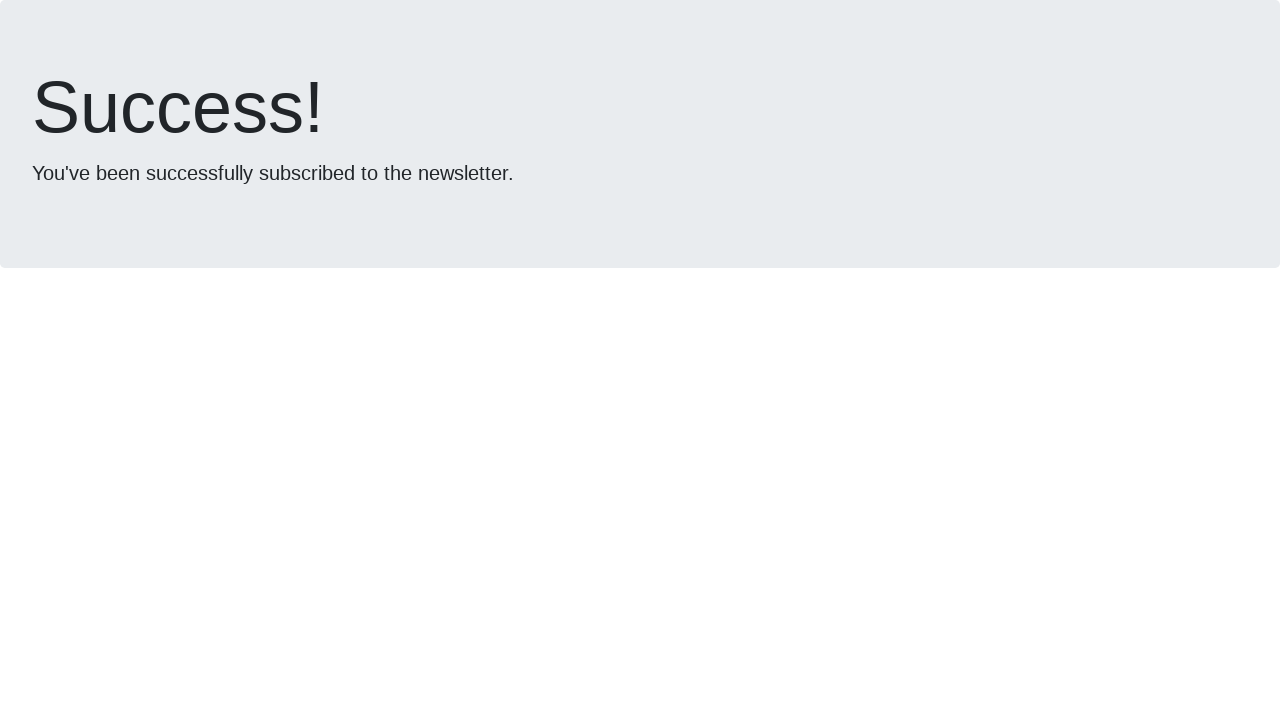

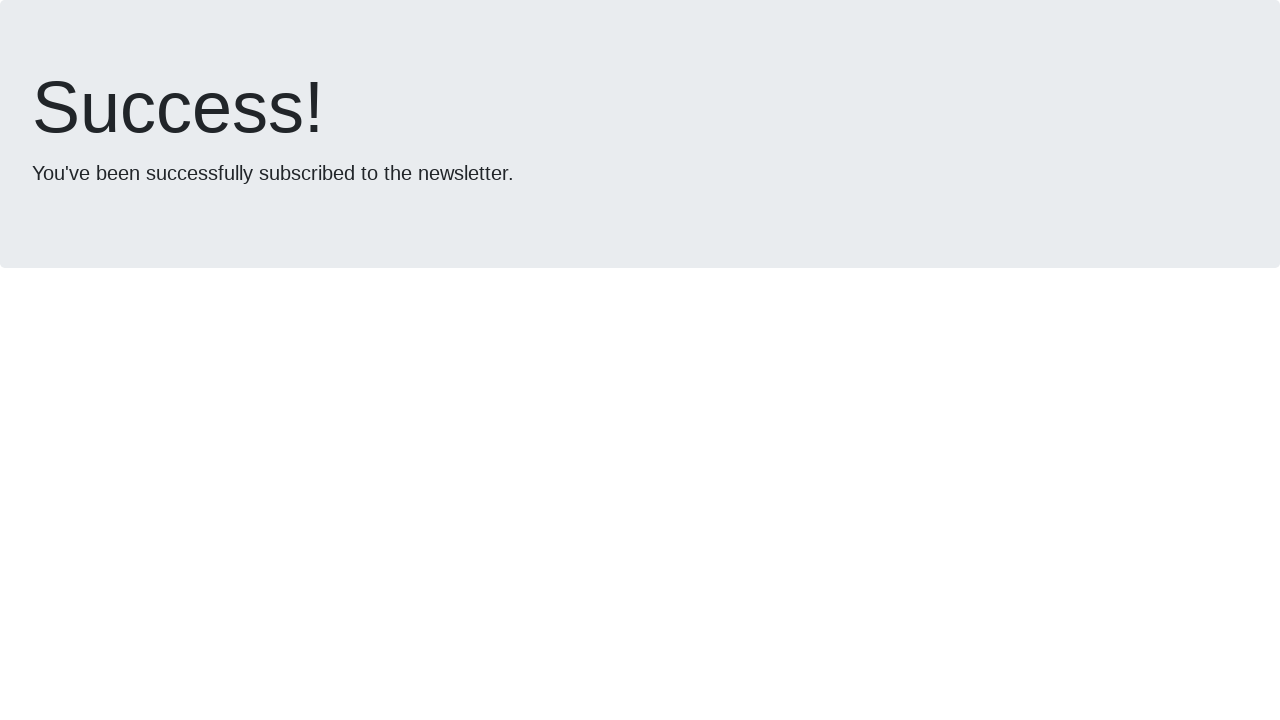